Tests link functionality in the footer section by opening each link in the first column of the footer in new tabs and switching between them

Starting URL: https://rahulshettyacademy.com/AutomationPractice/

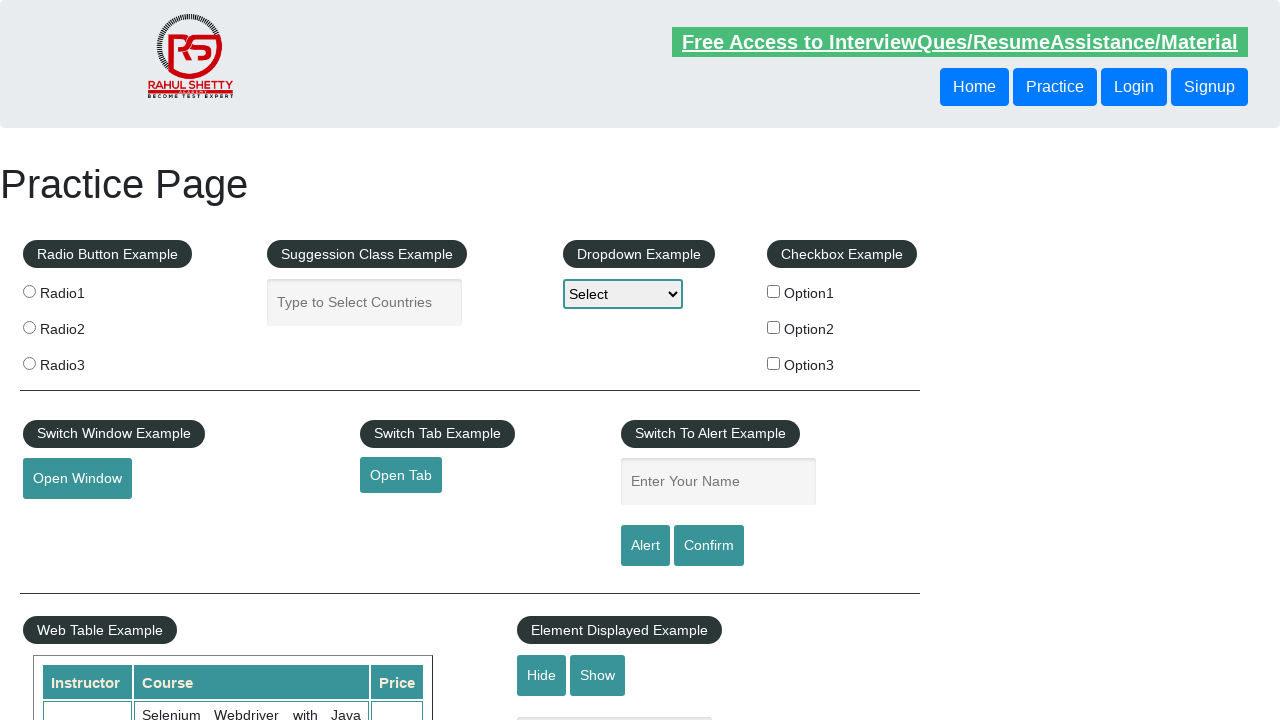

Footer section loaded successfully
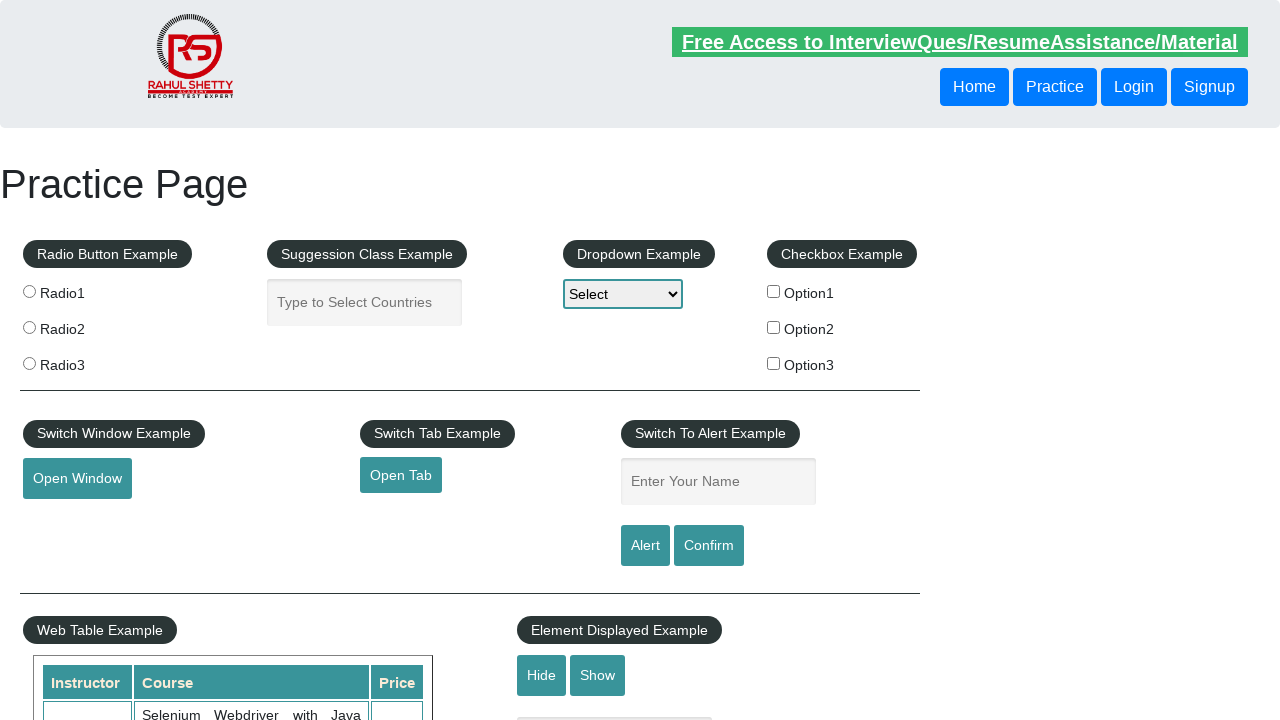

Located first column of footer links
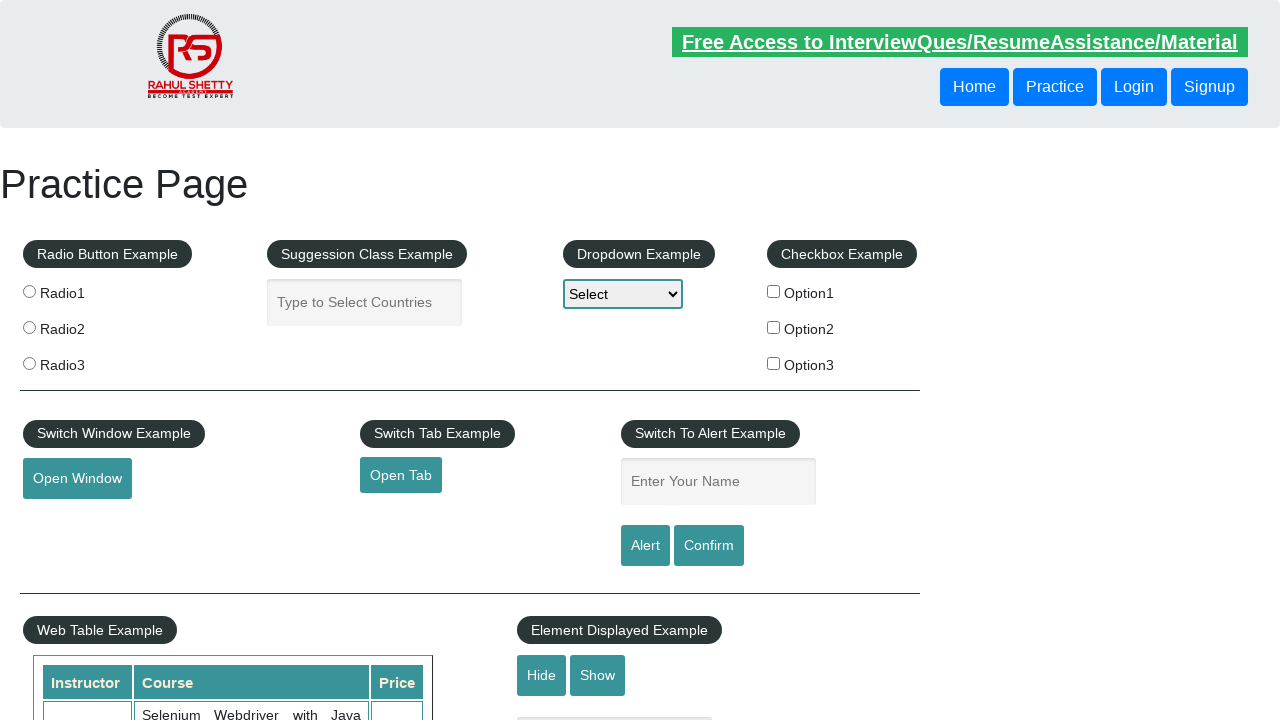

Found 5 links in first footer column
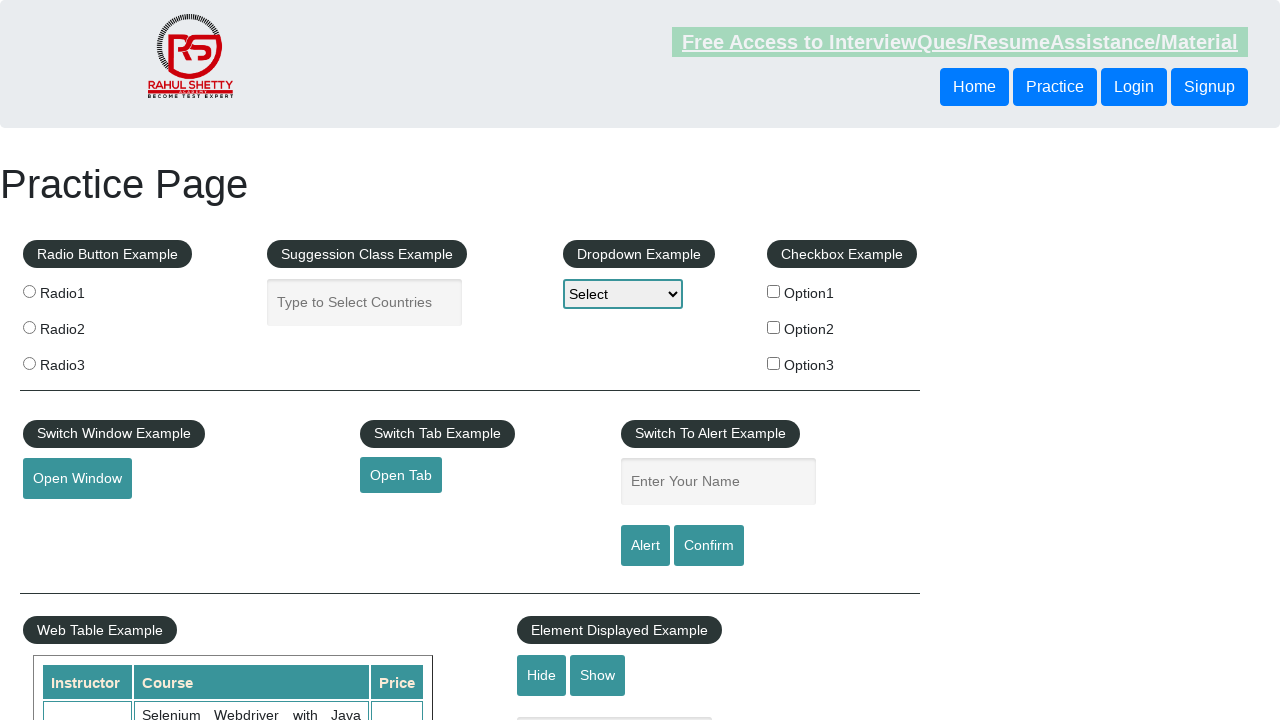

Opened footer link in new tab using Ctrl+Click at (157, 482) on div#gf-BIG table tbody tr td:nth-child(1) ul >> a >> nth=0
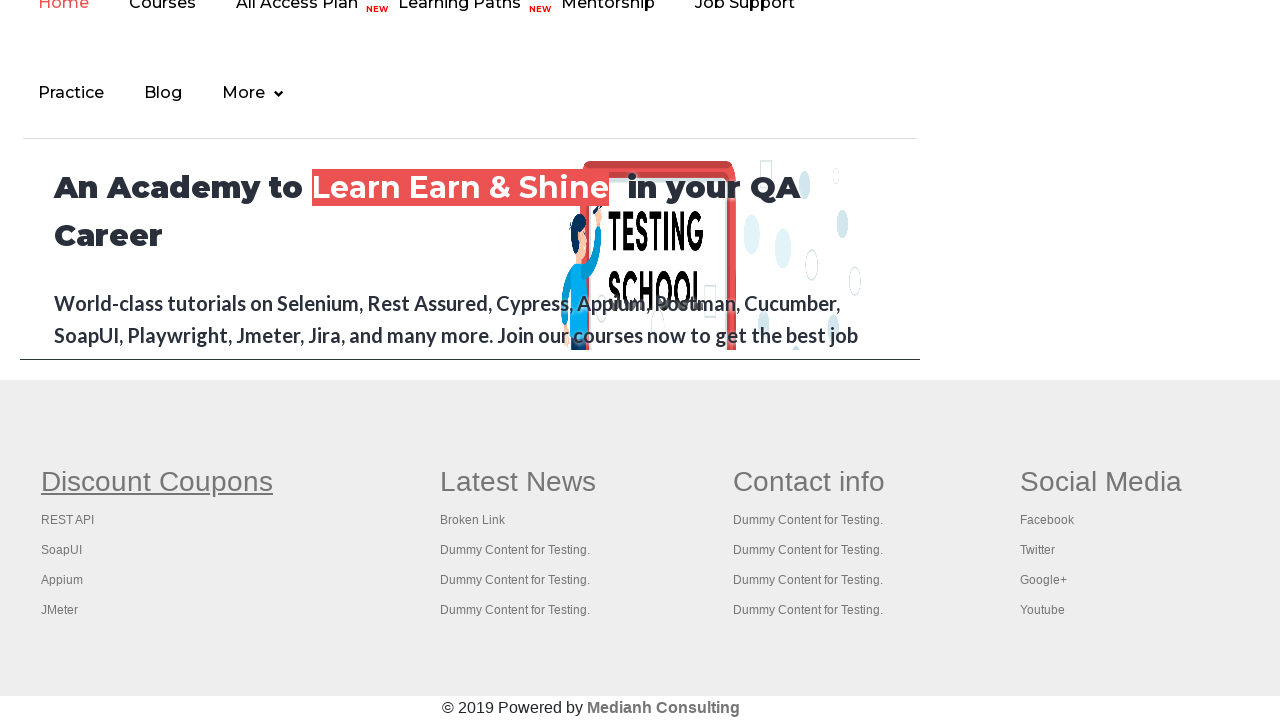

Opened footer link in new tab using Ctrl+Click at (68, 520) on div#gf-BIG table tbody tr td:nth-child(1) ul >> a >> nth=1
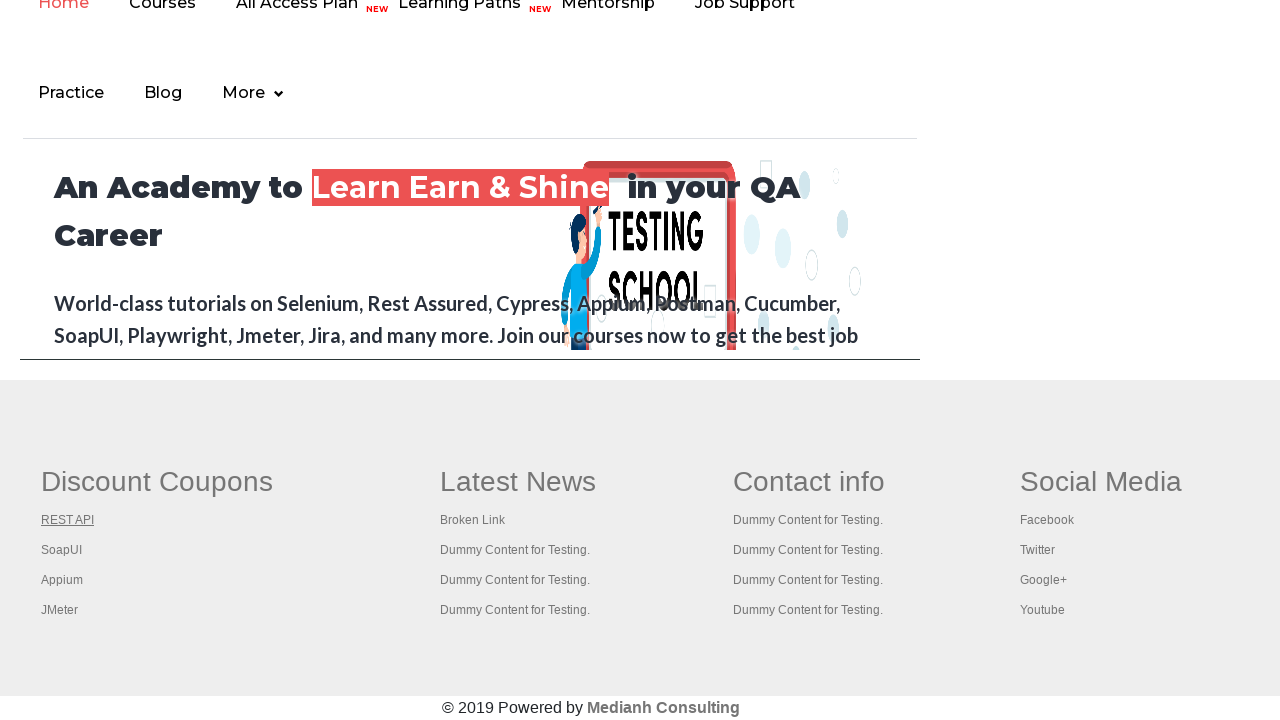

Opened footer link in new tab using Ctrl+Click at (62, 550) on div#gf-BIG table tbody tr td:nth-child(1) ul >> a >> nth=2
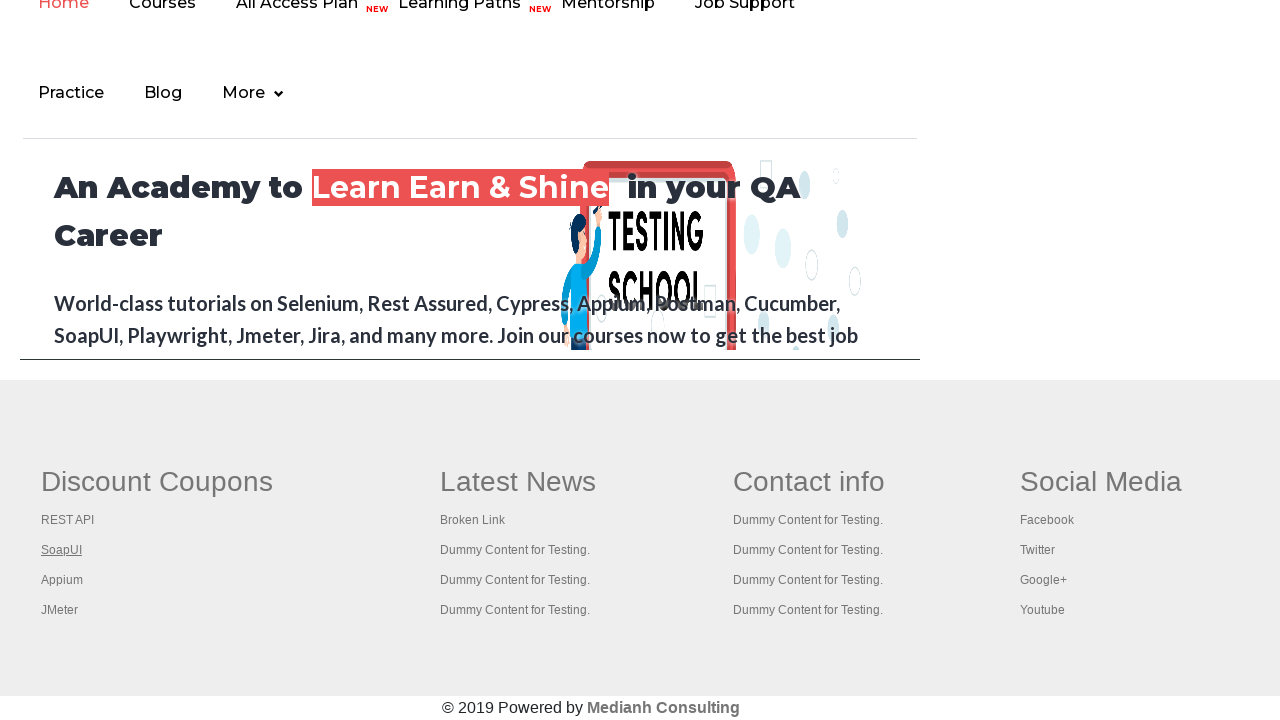

Opened footer link in new tab using Ctrl+Click at (62, 580) on div#gf-BIG table tbody tr td:nth-child(1) ul >> a >> nth=3
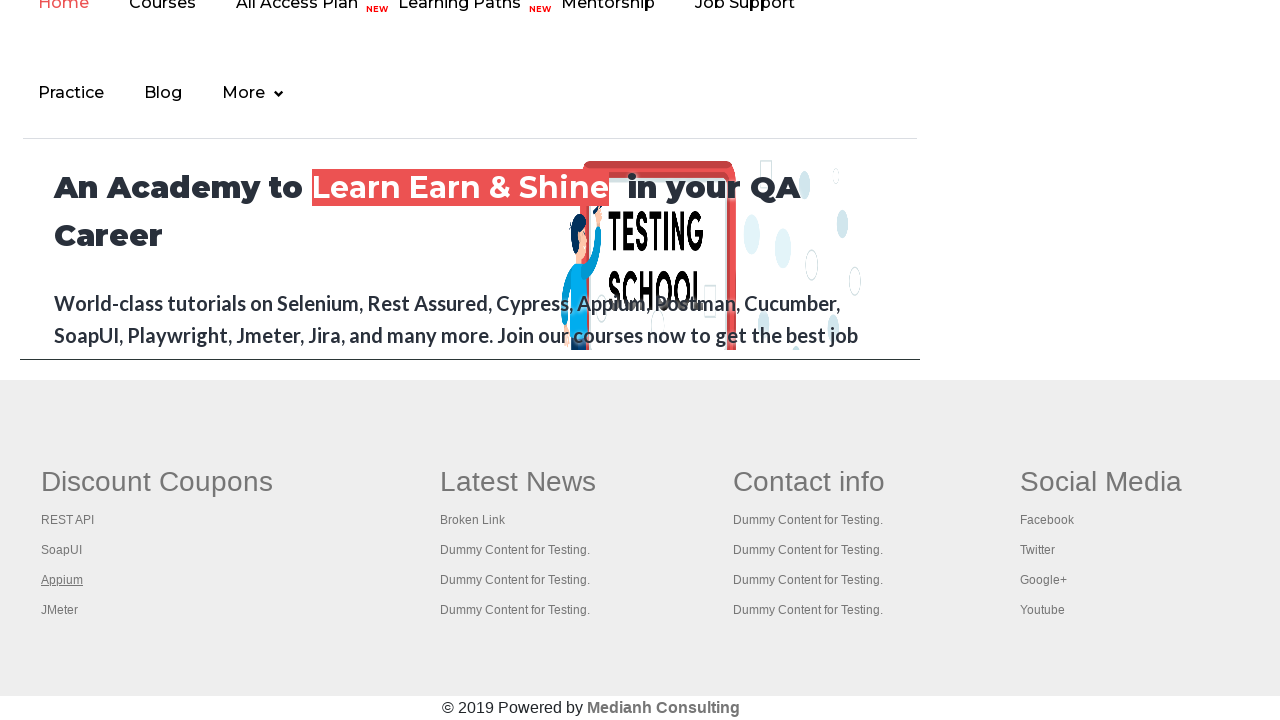

Opened footer link in new tab using Ctrl+Click at (60, 610) on div#gf-BIG table tbody tr td:nth-child(1) ul >> a >> nth=4
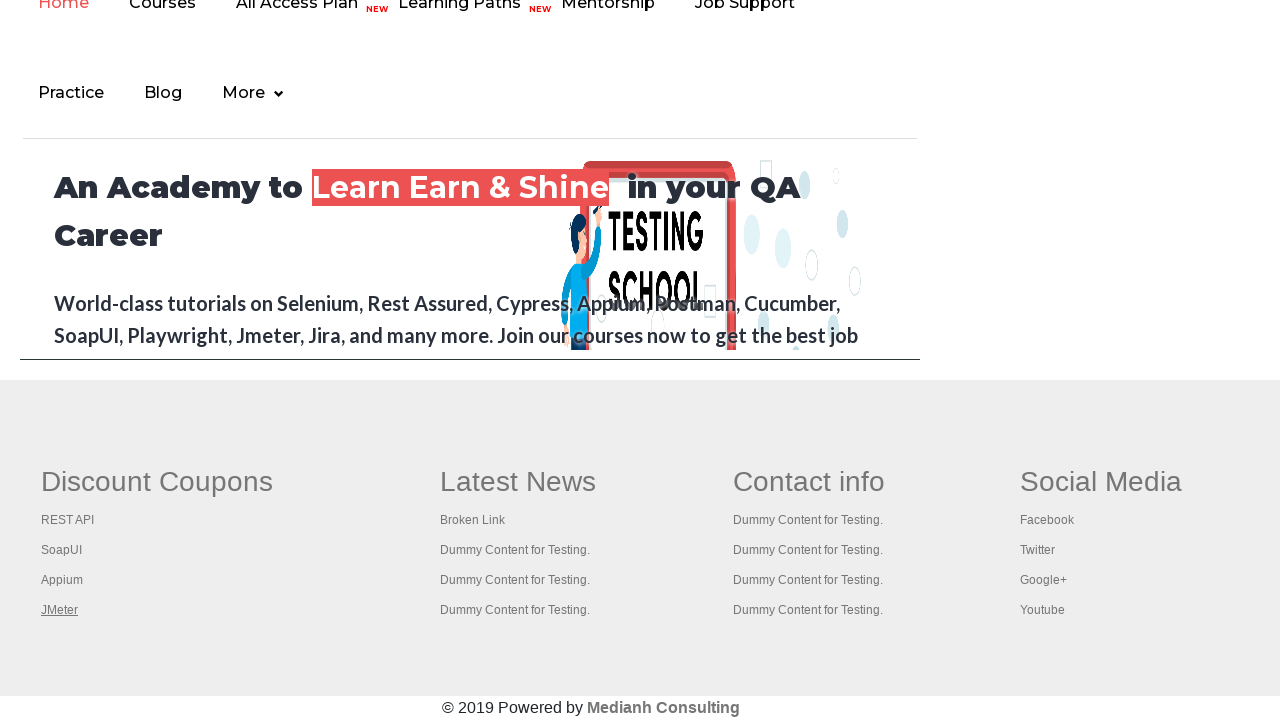

Switched to opened tab
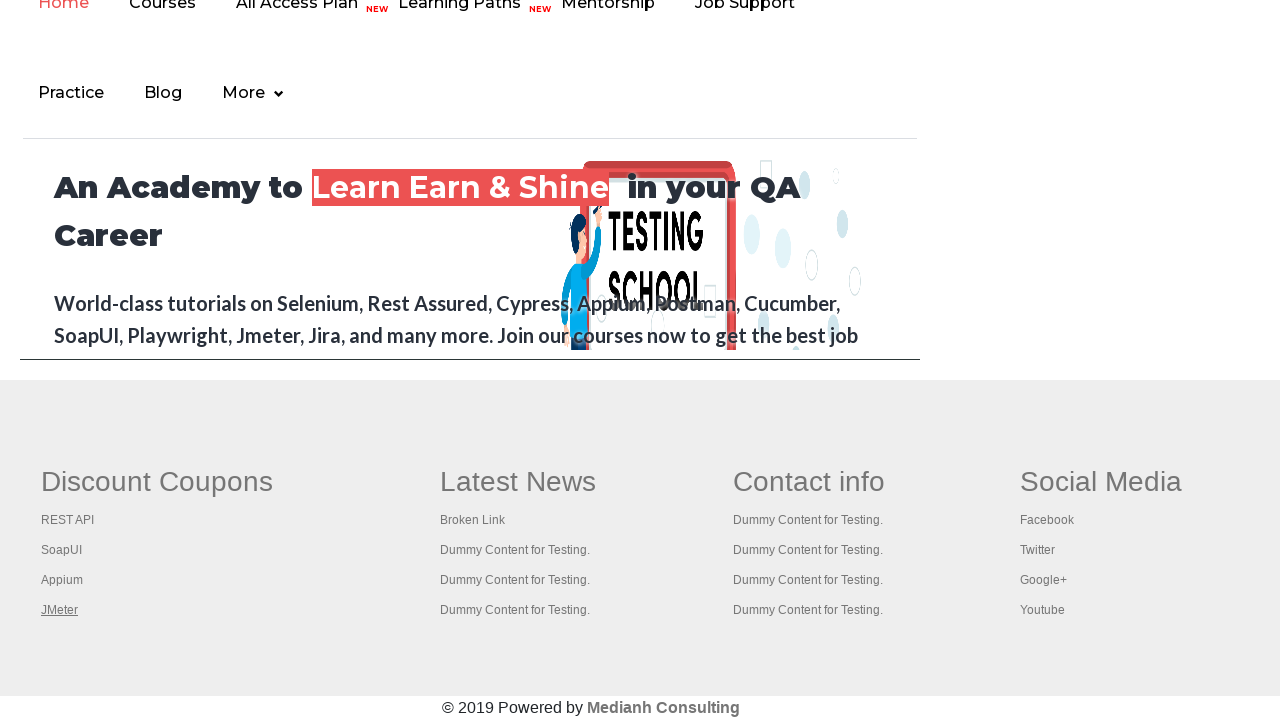

Waited for tab to load completely
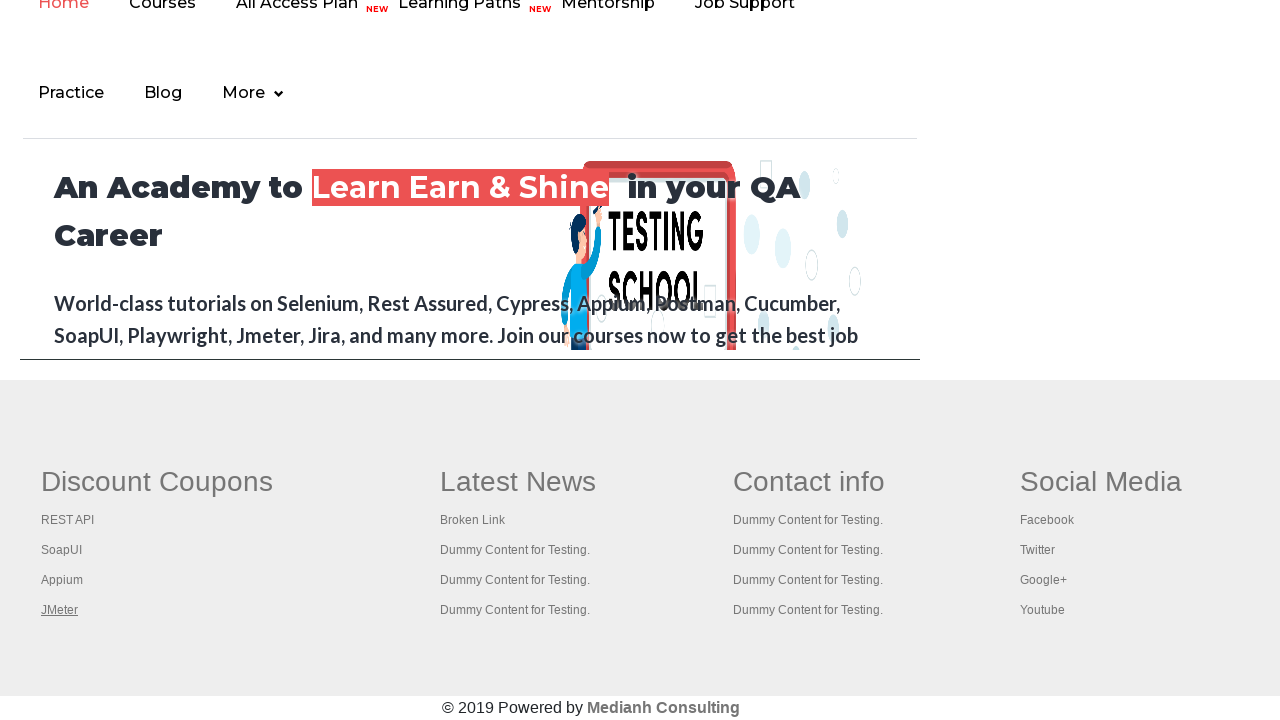

Switched to opened tab
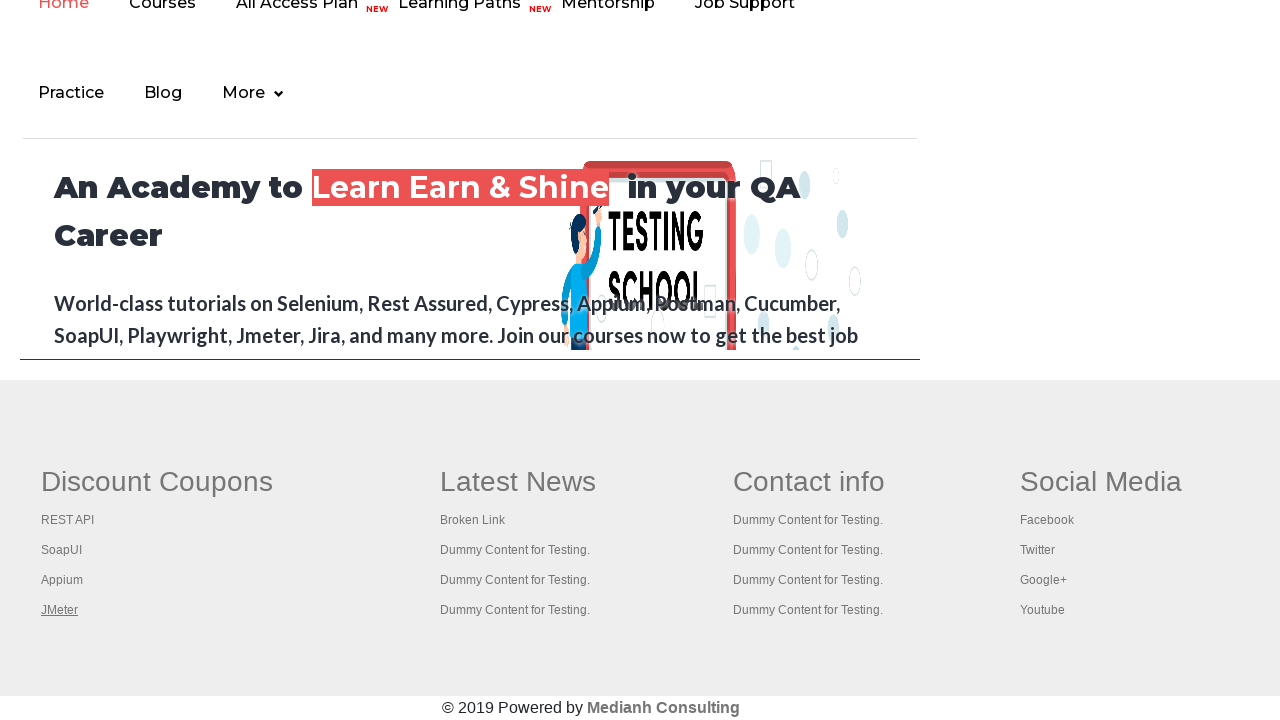

Waited for tab to load completely
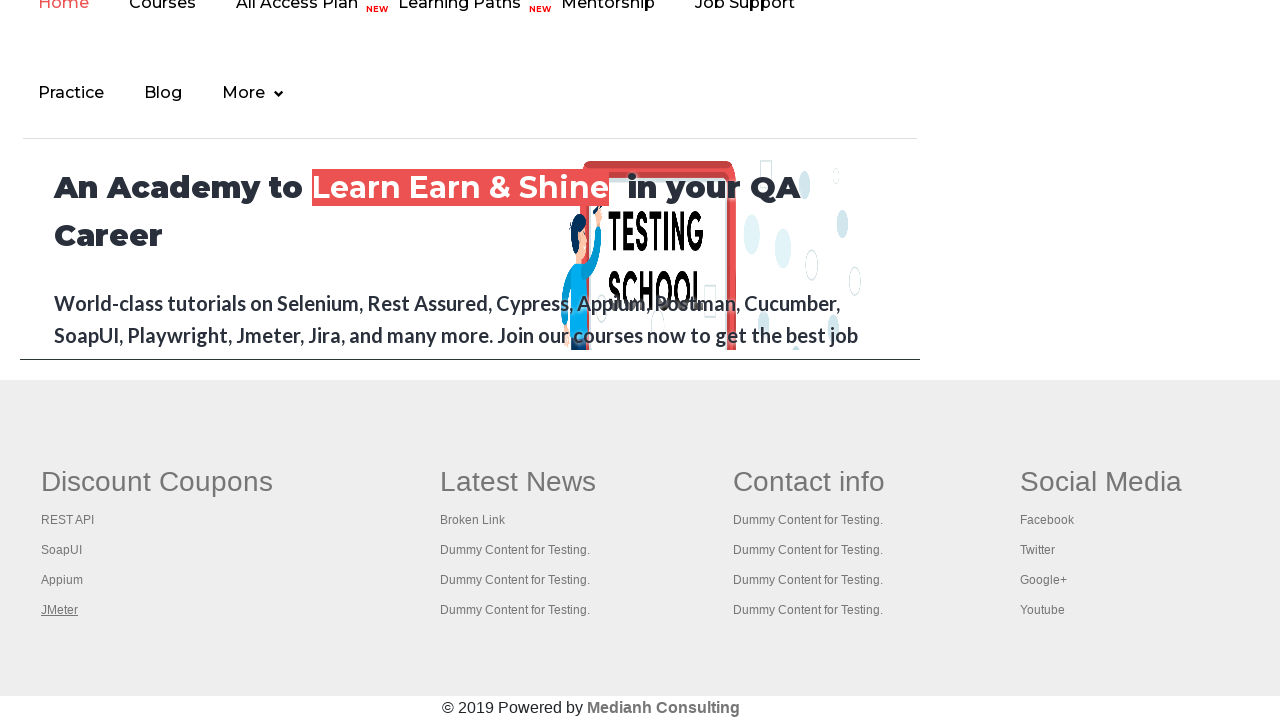

Switched to opened tab
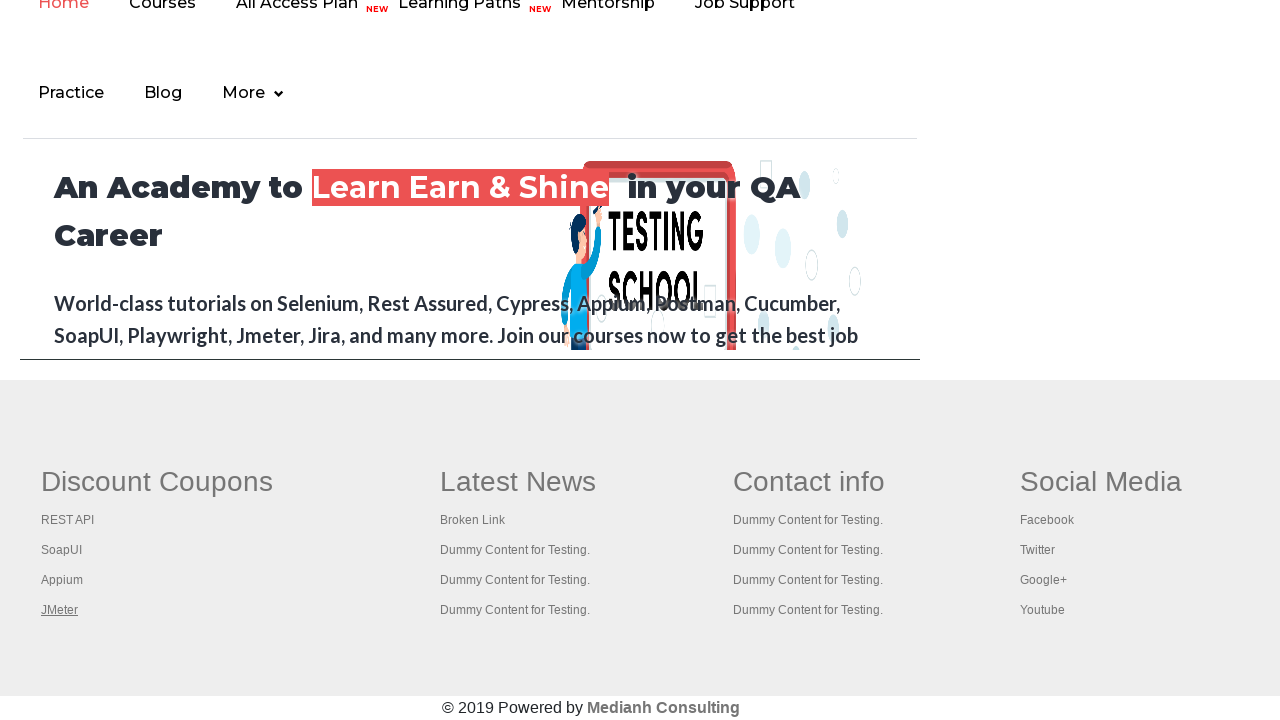

Waited for tab to load completely
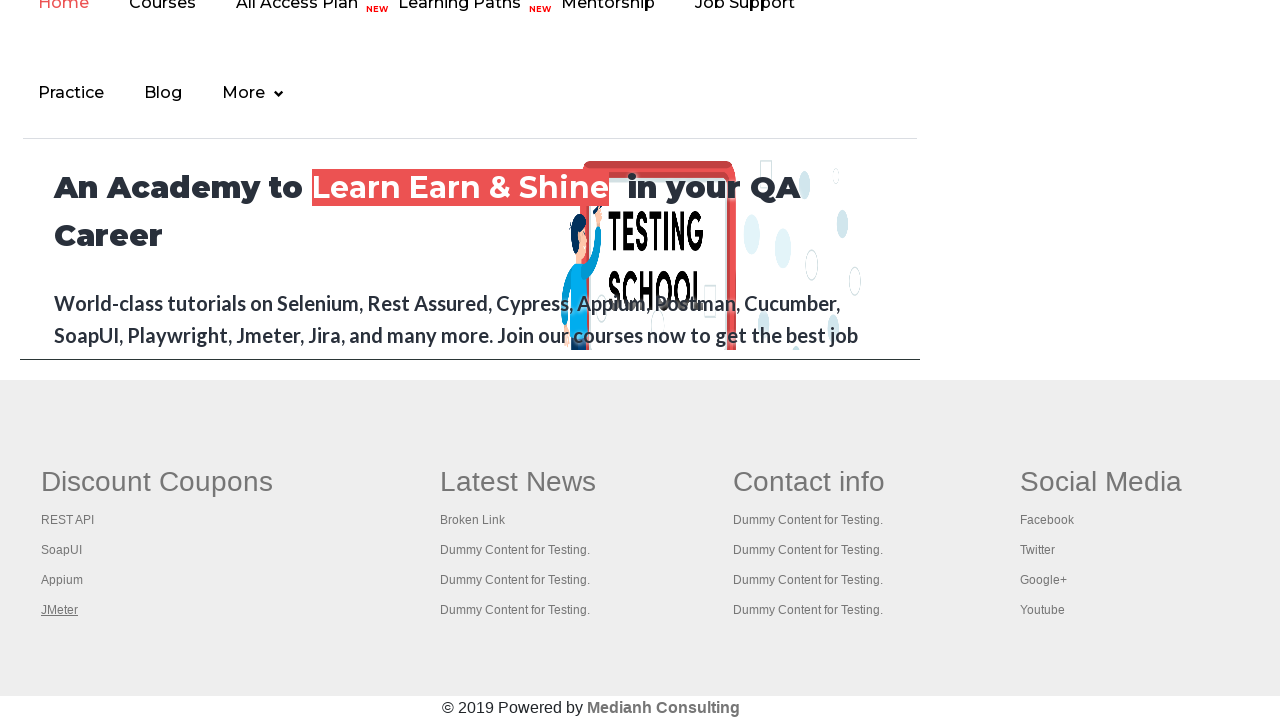

Switched to opened tab
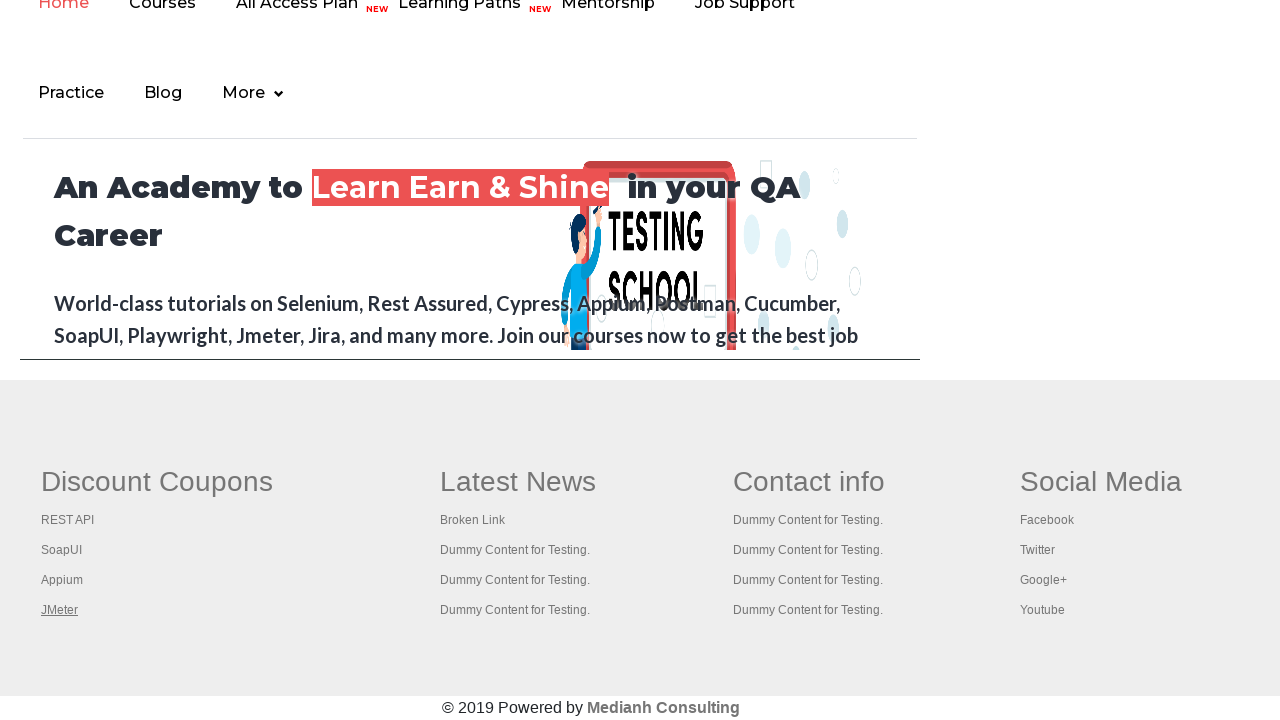

Waited for tab to load completely
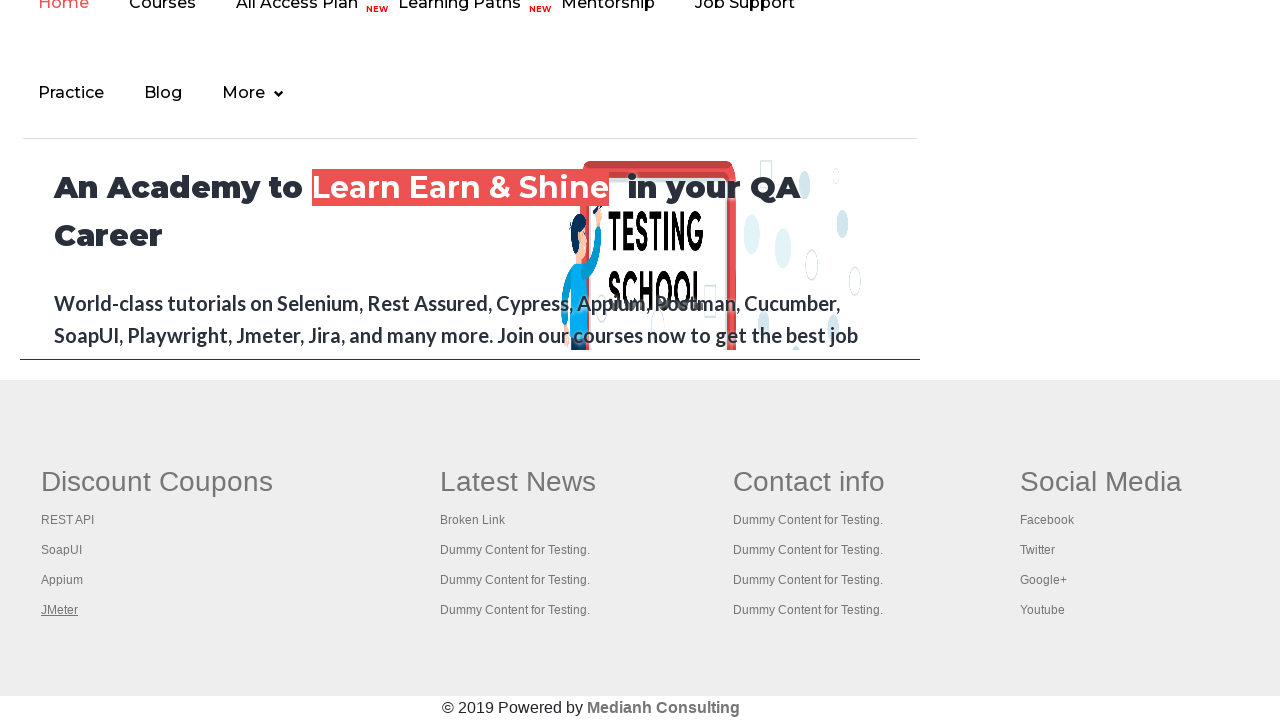

Switched to opened tab
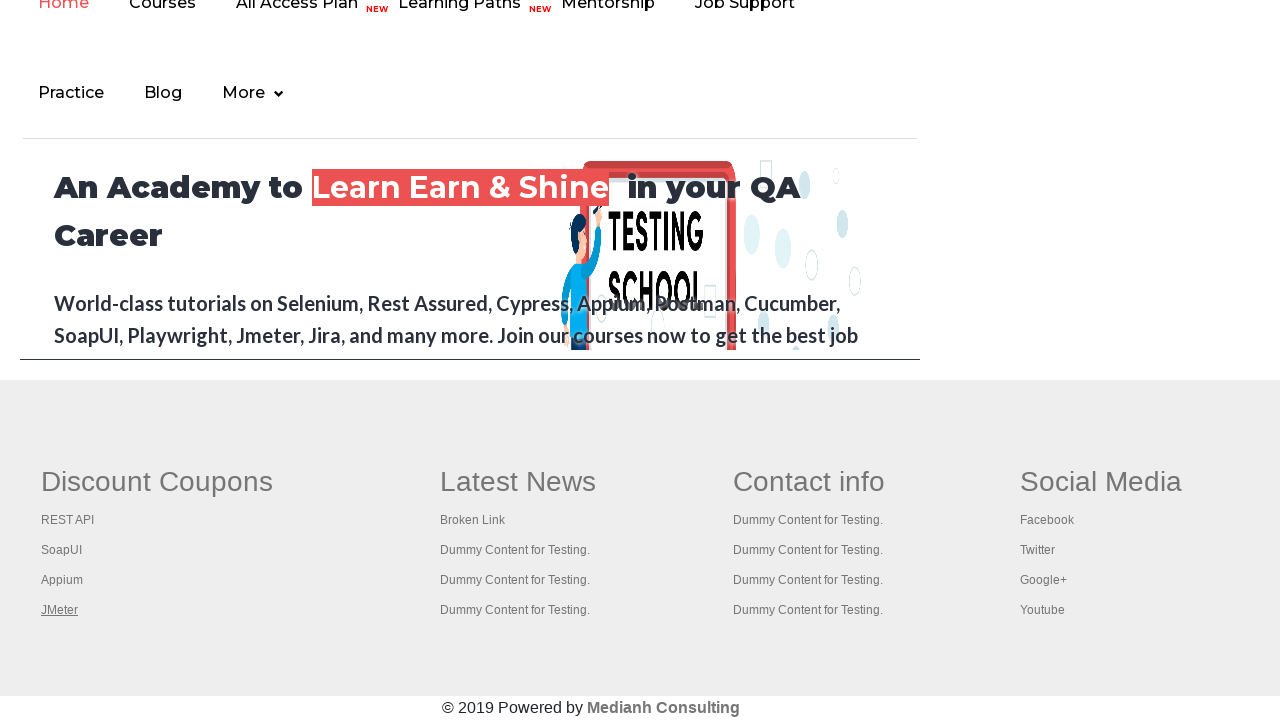

Waited for tab to load completely
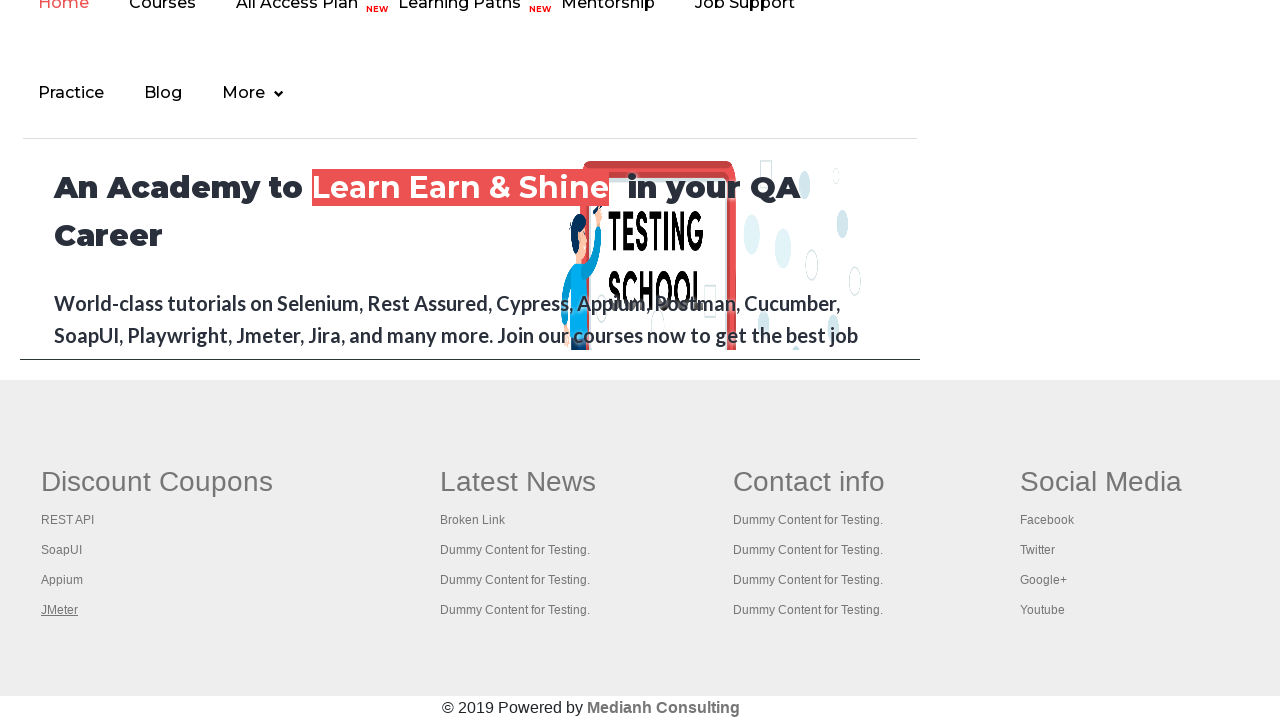

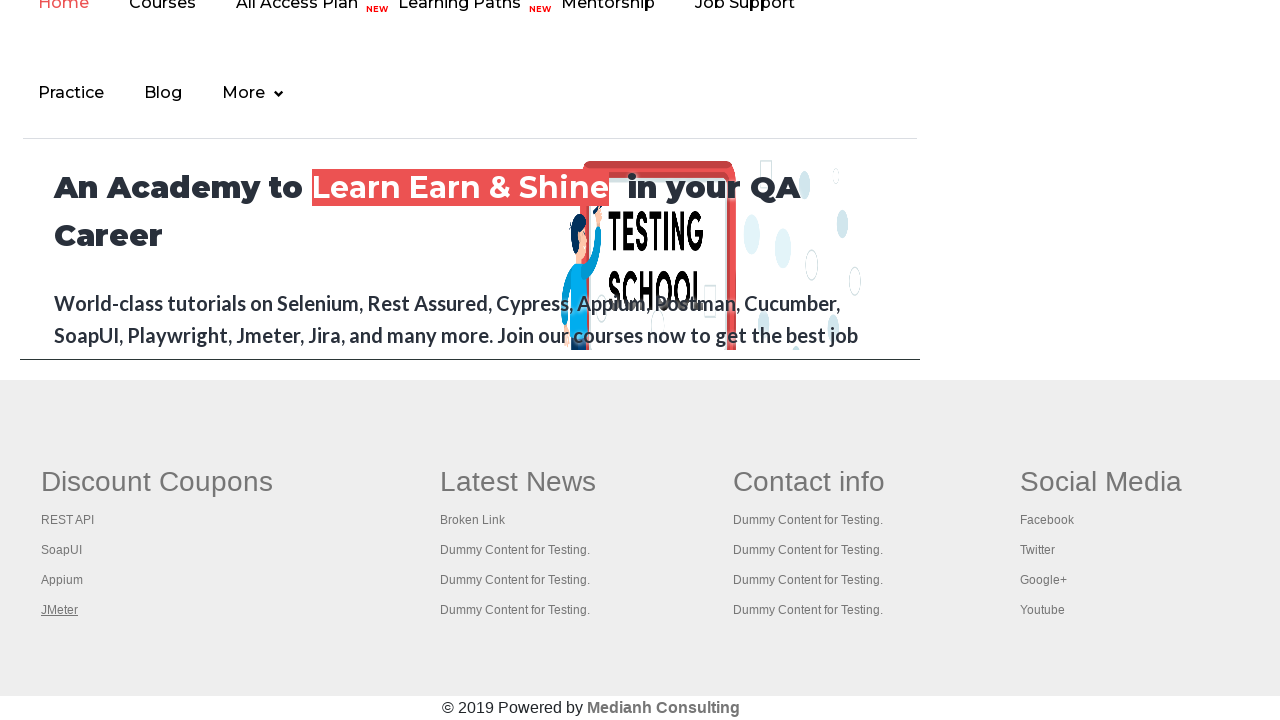